Tests drag and drop functionality by dragging the "Drag me" element and dropping it onto the "Drop here" target, then verifies the text changes to "Dropped!"

Starting URL: https://demoqa.com/droppable

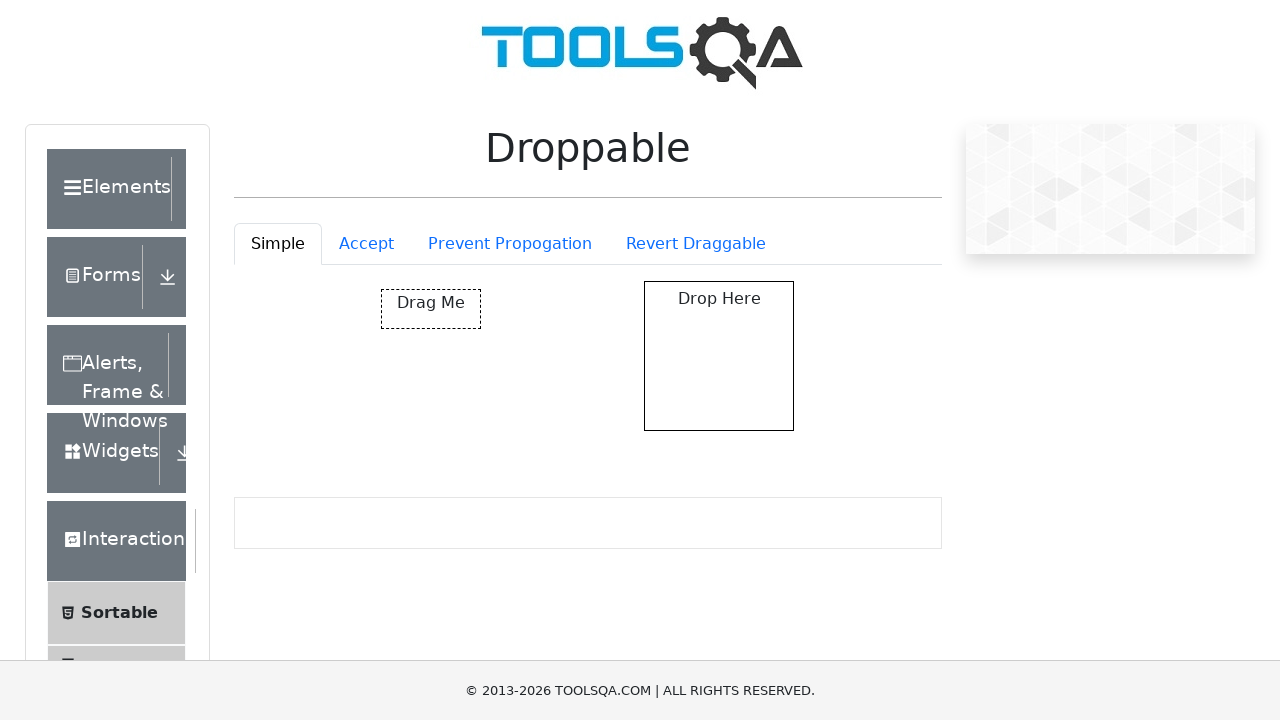

Located the draggable element with id 'draggable'
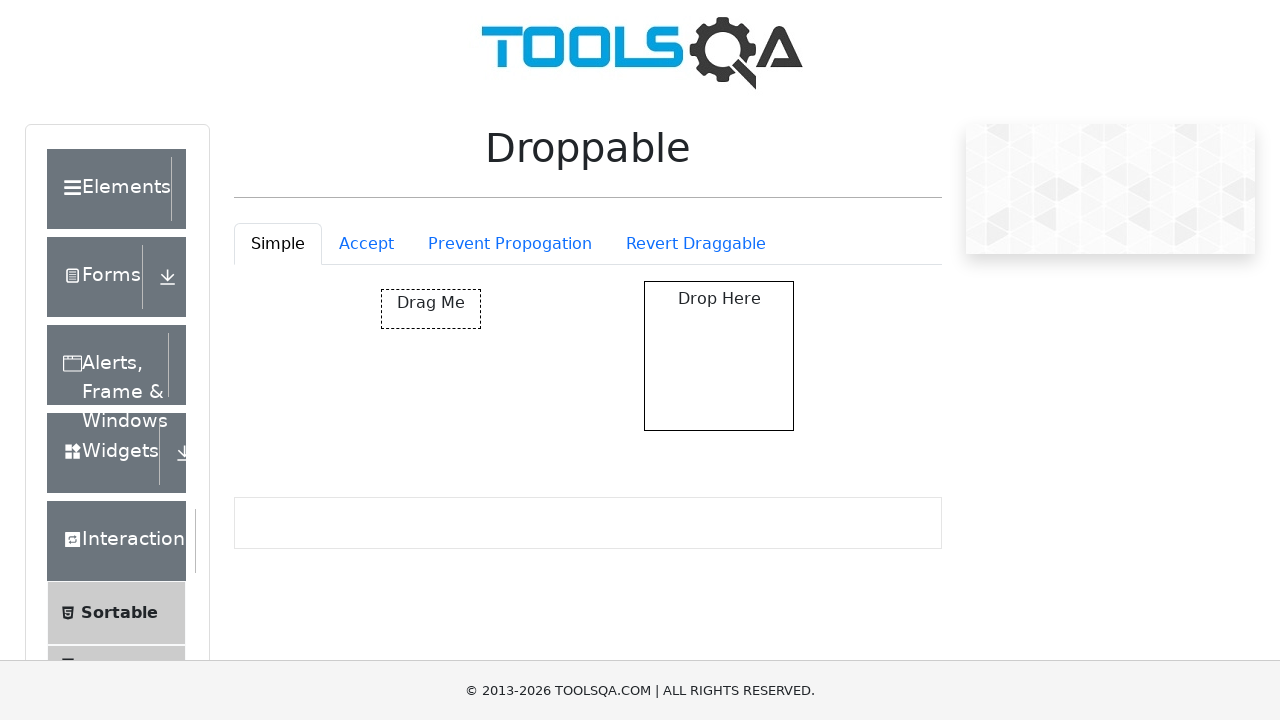

Located the drop target element with id 'droppable'
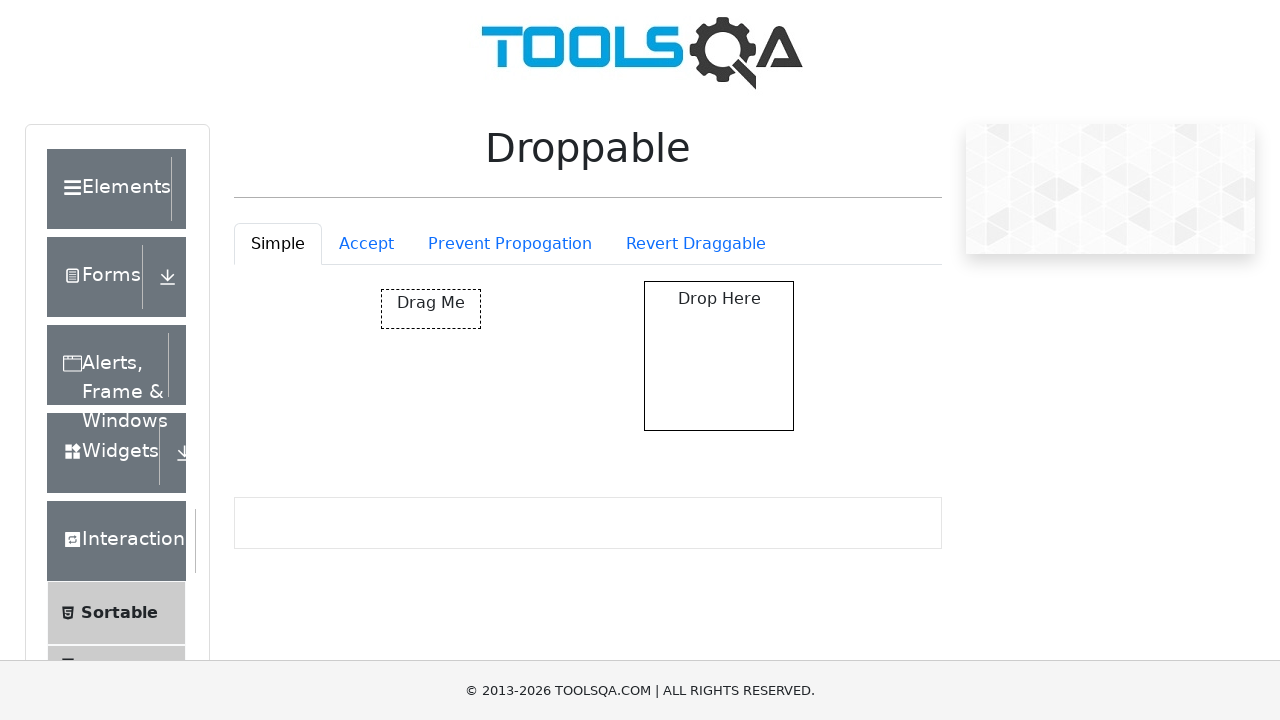

Dragged 'Drag me' element and dropped it onto the drop target at (719, 356)
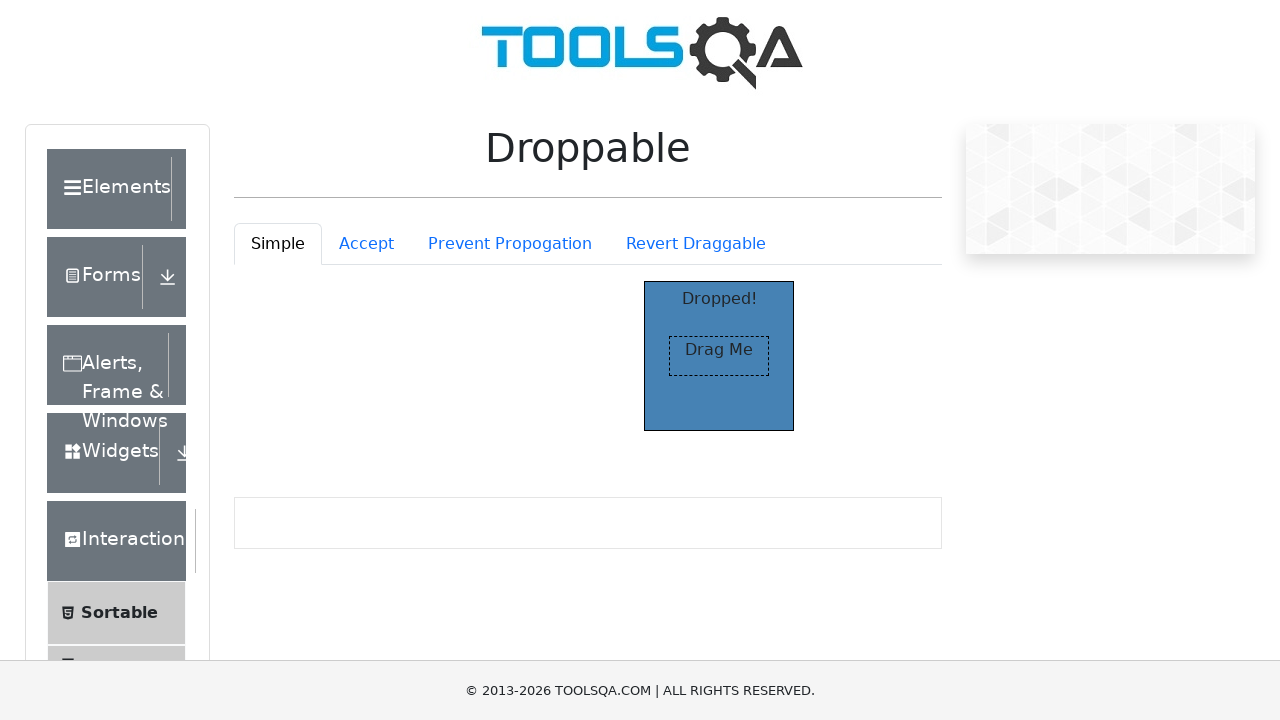

Verified that drop target text changed to 'Dropped!'
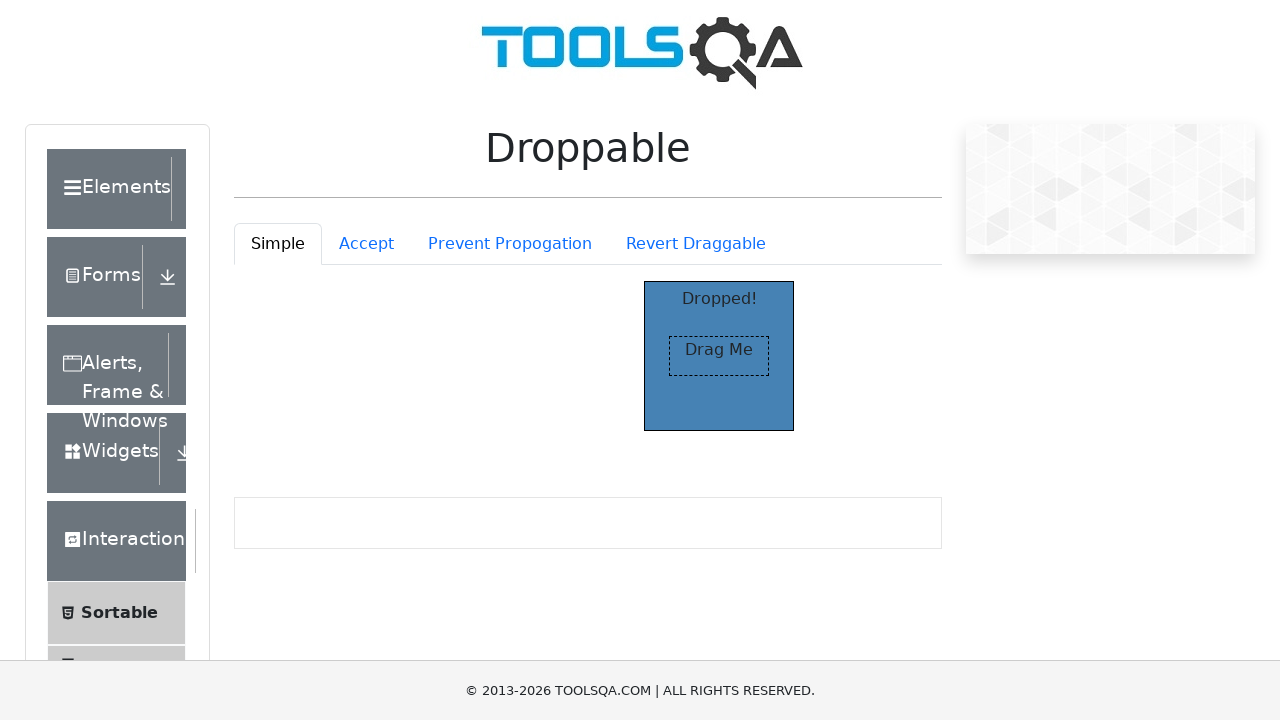

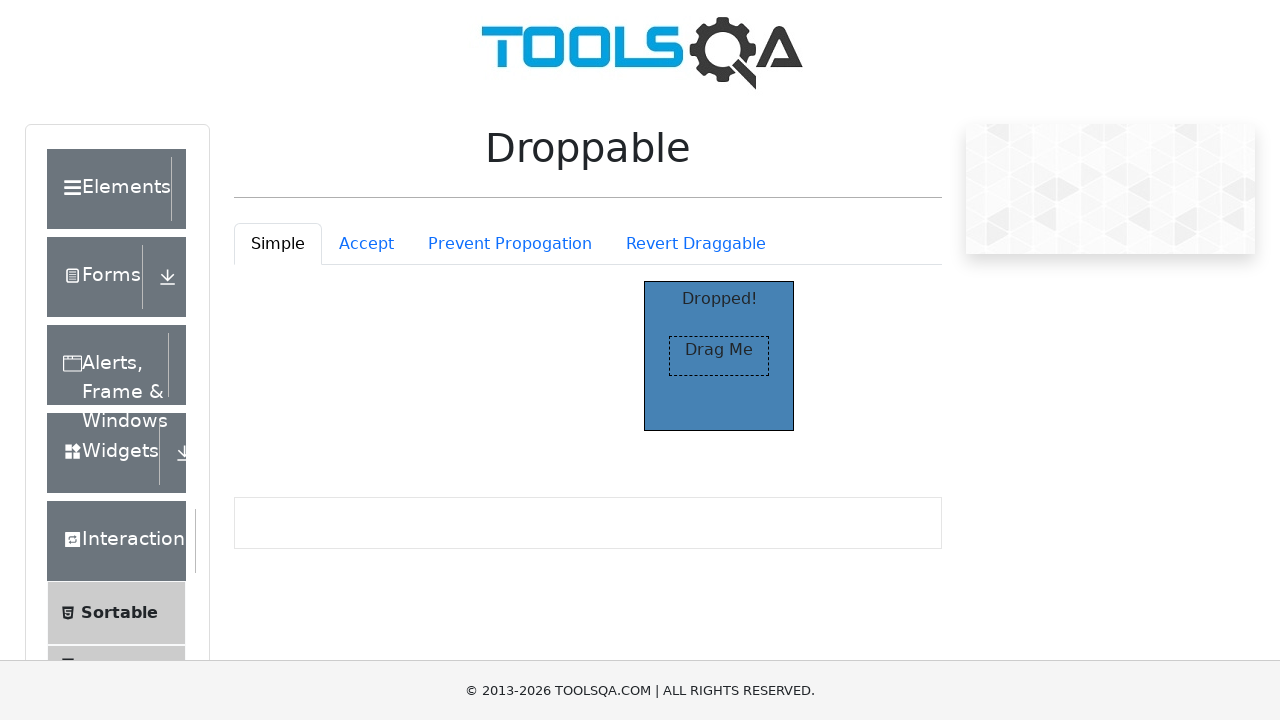